Tests handling of a JavaScript alert dialog by clicking the "Simple Alert" button and accepting the alert box

Starting URL: https://testautomationpractice.blogspot.com/

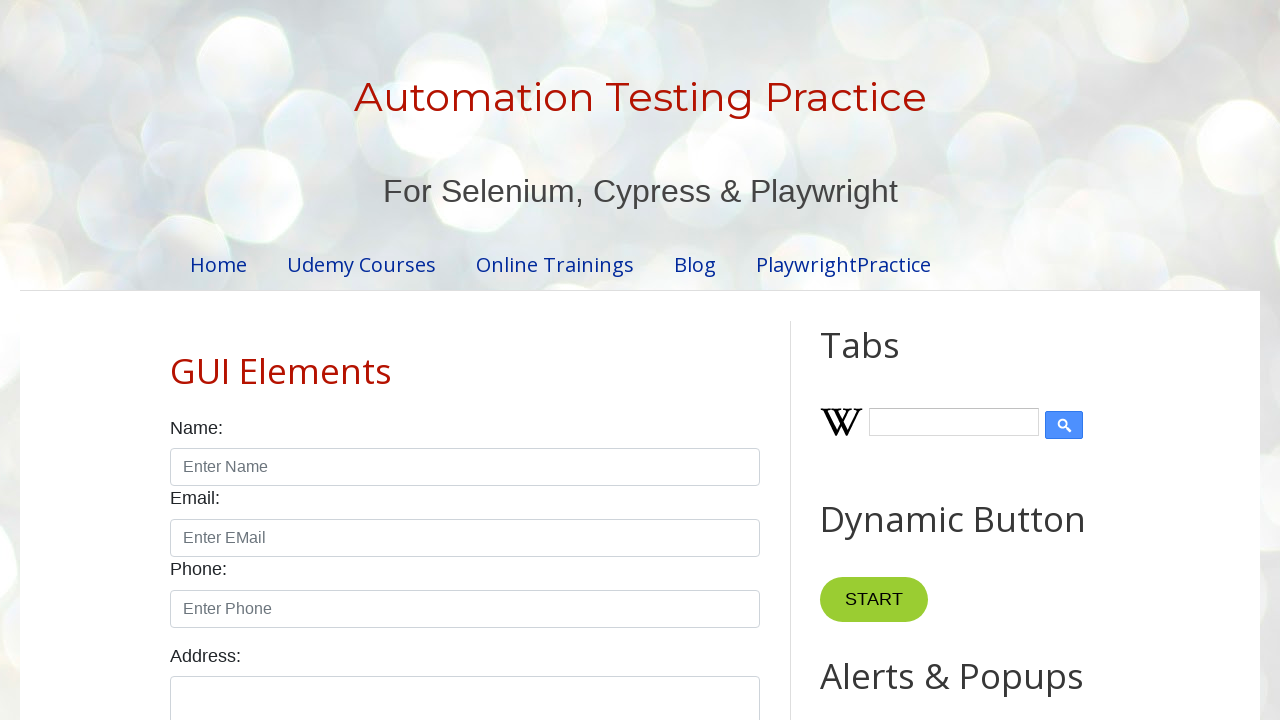

Set up dialog handler to accept JavaScript alerts
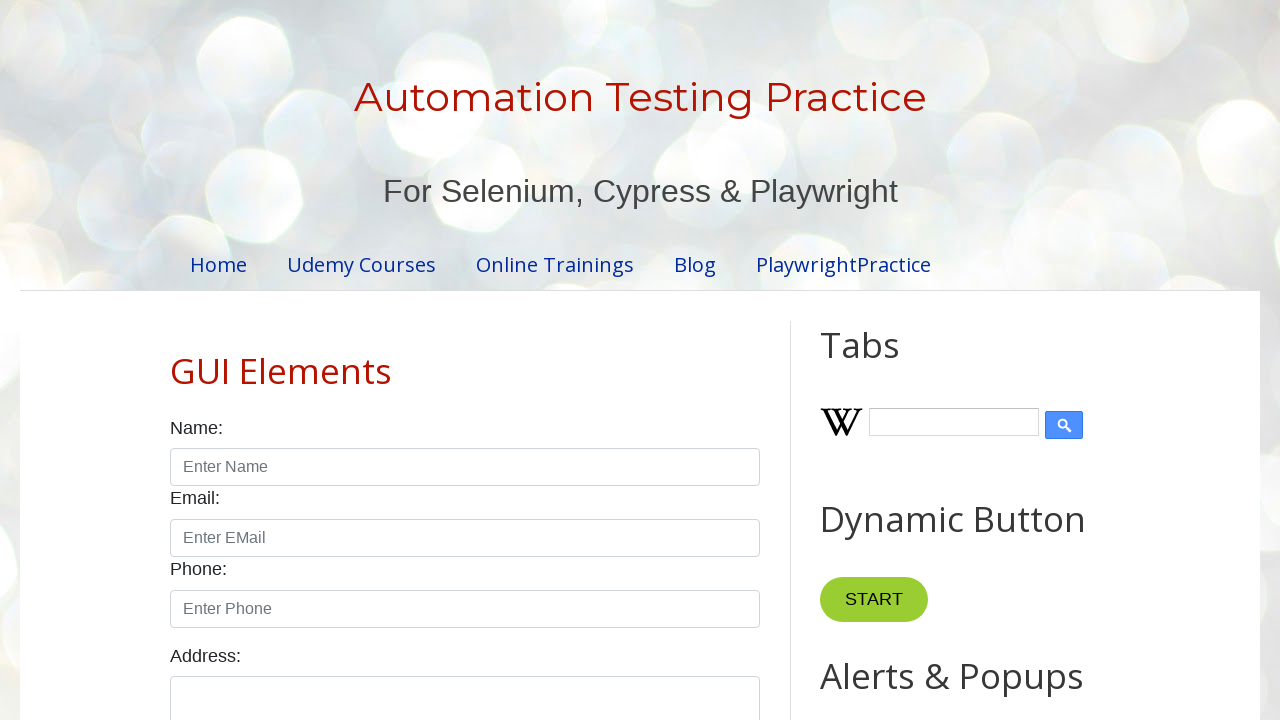

Clicked the 'Simple Alert' button to trigger the alert dialog at (888, 361) on xpath=//button[text()="Simple Alert"]
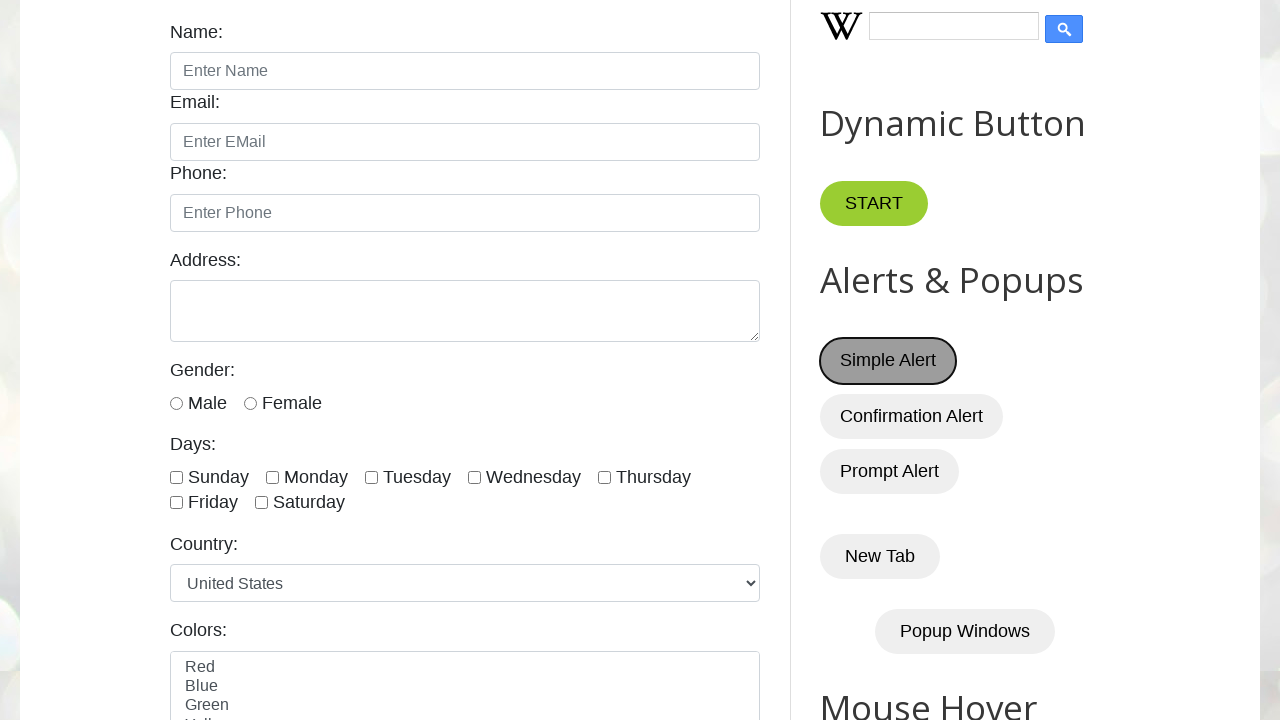

Waited for alert dialog to be handled and dismissed
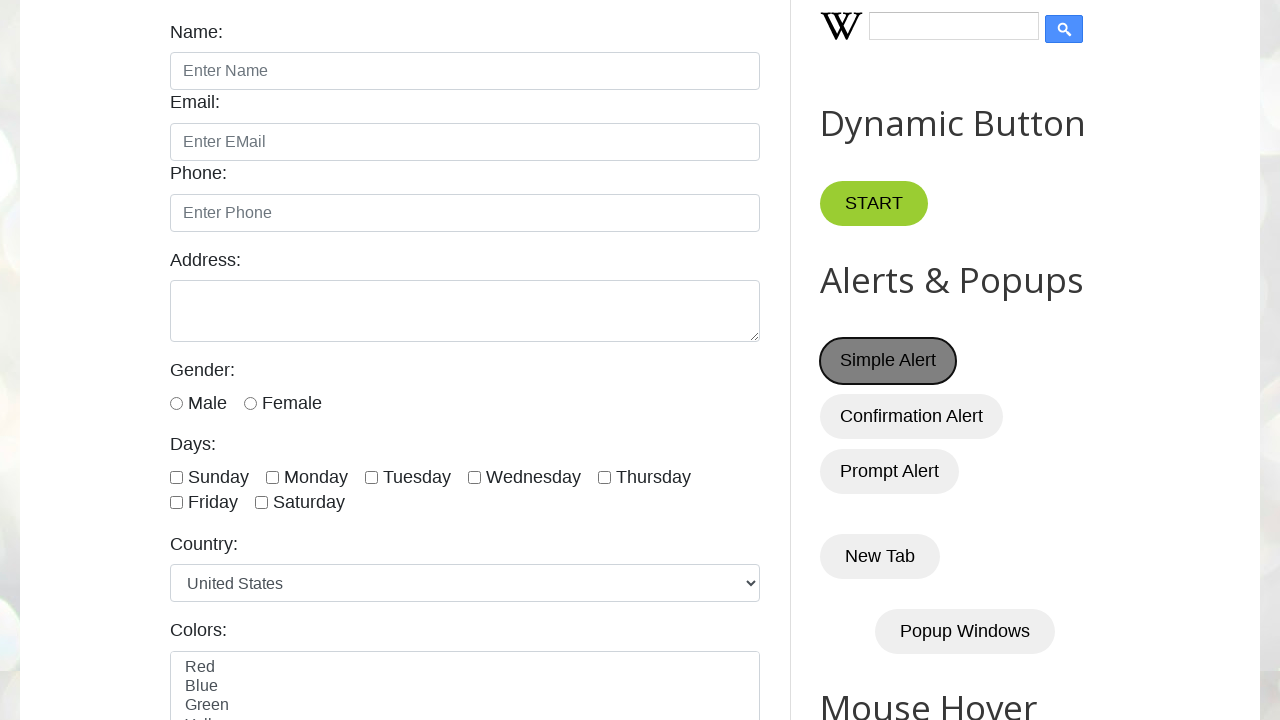

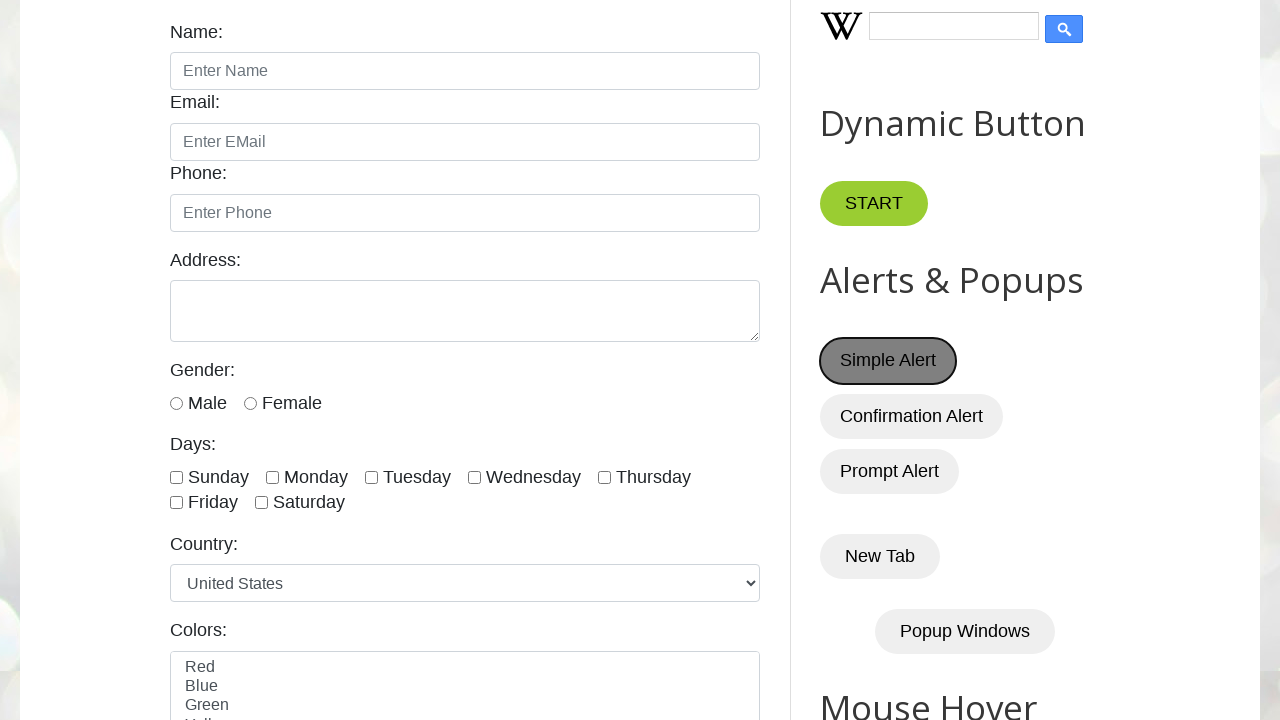